Tests different types of JavaScript alert dialogs by triggering and interacting with confirmation, dismissal, and prompt alerts

Starting URL: https://demoqa.com/alerts

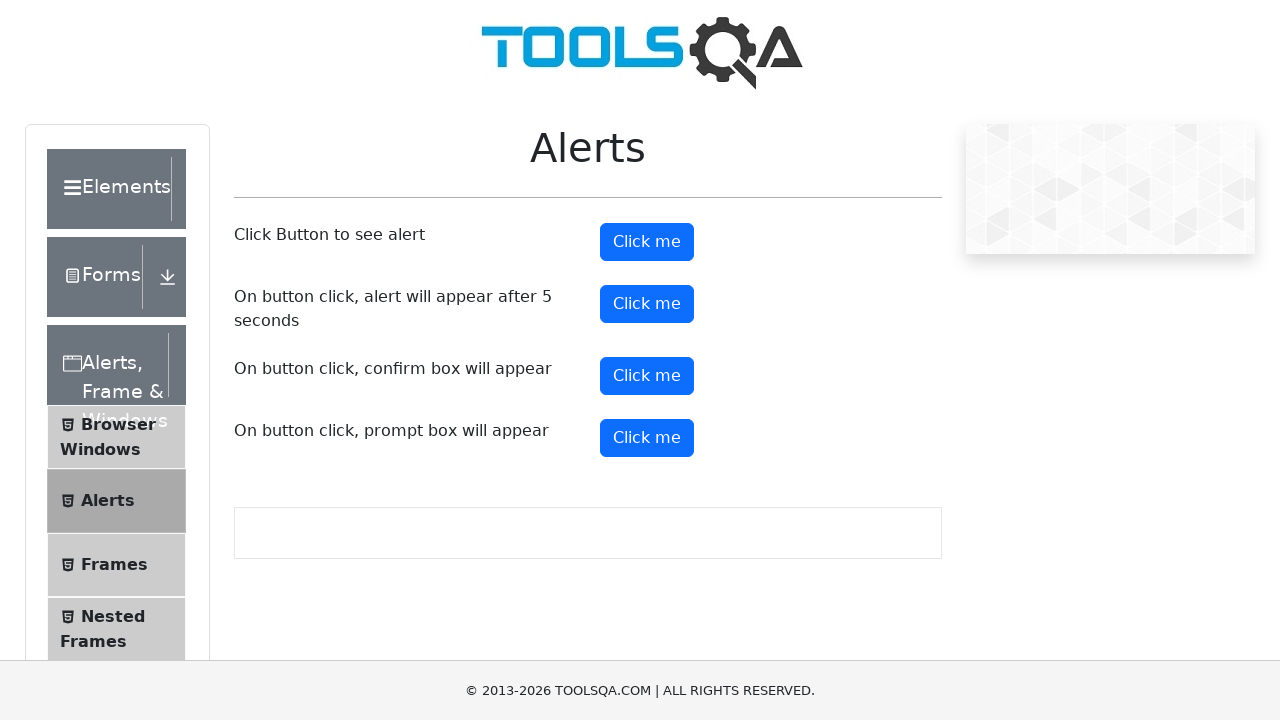

Clicked button to trigger simple alert at (647, 242) on #alertButton
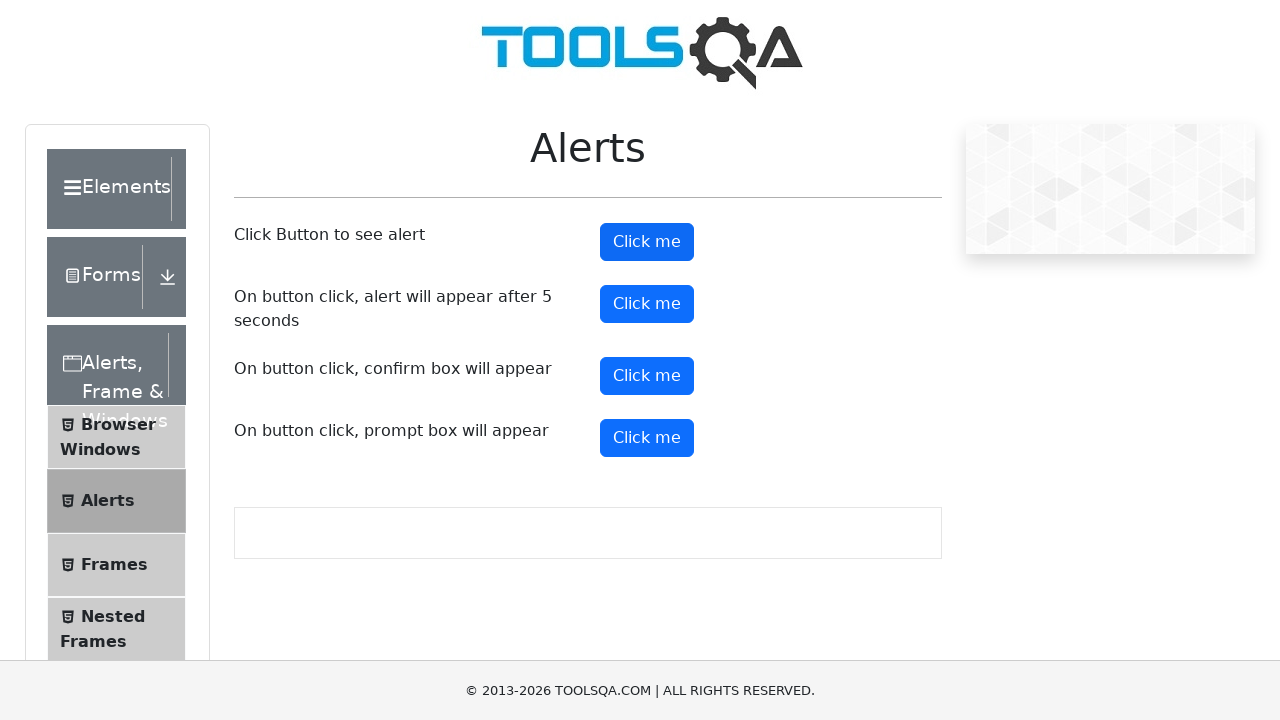

Accepted simple alert dialog
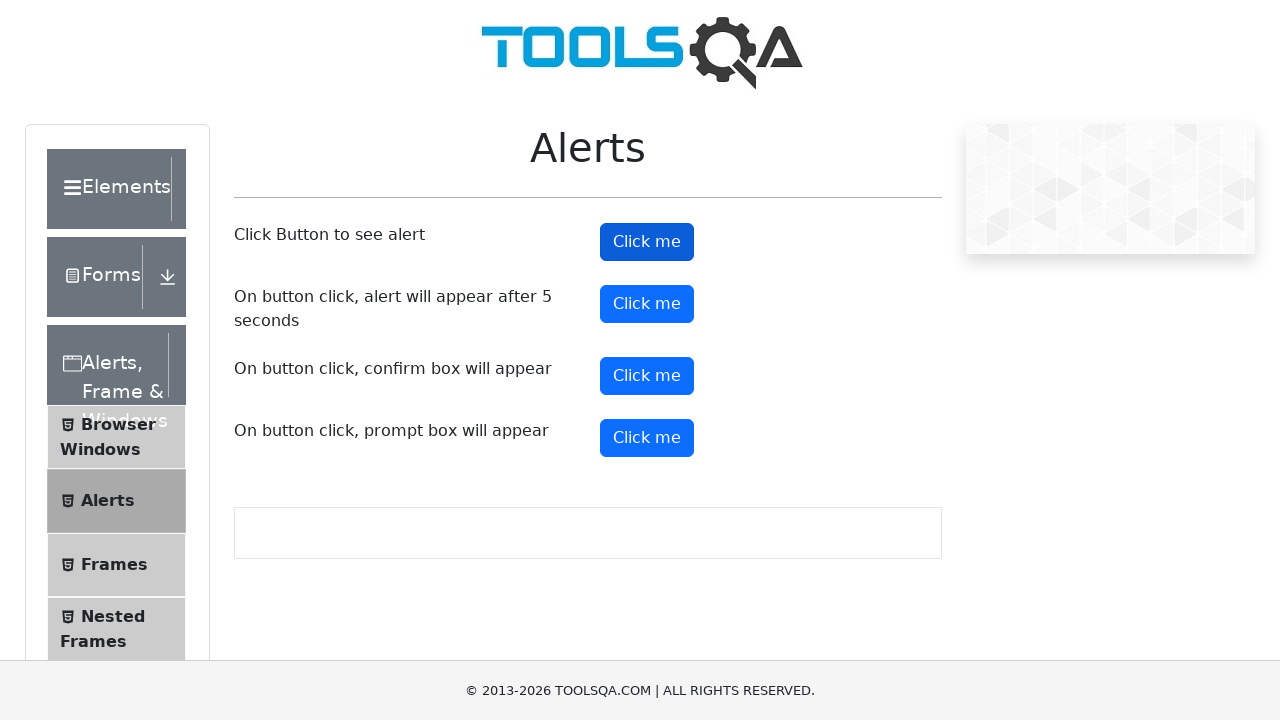

Clicked button to trigger confirmation alert at (647, 376) on #confirmButton
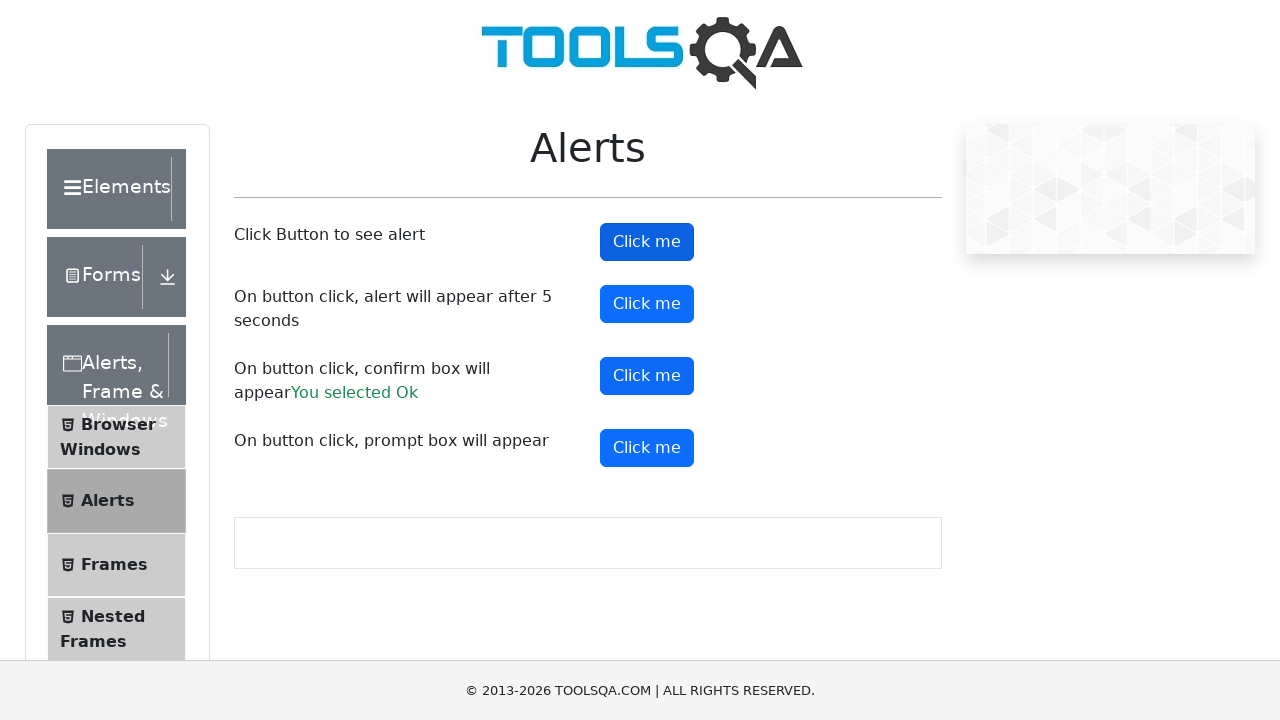

Dismissed confirmation alert dialog
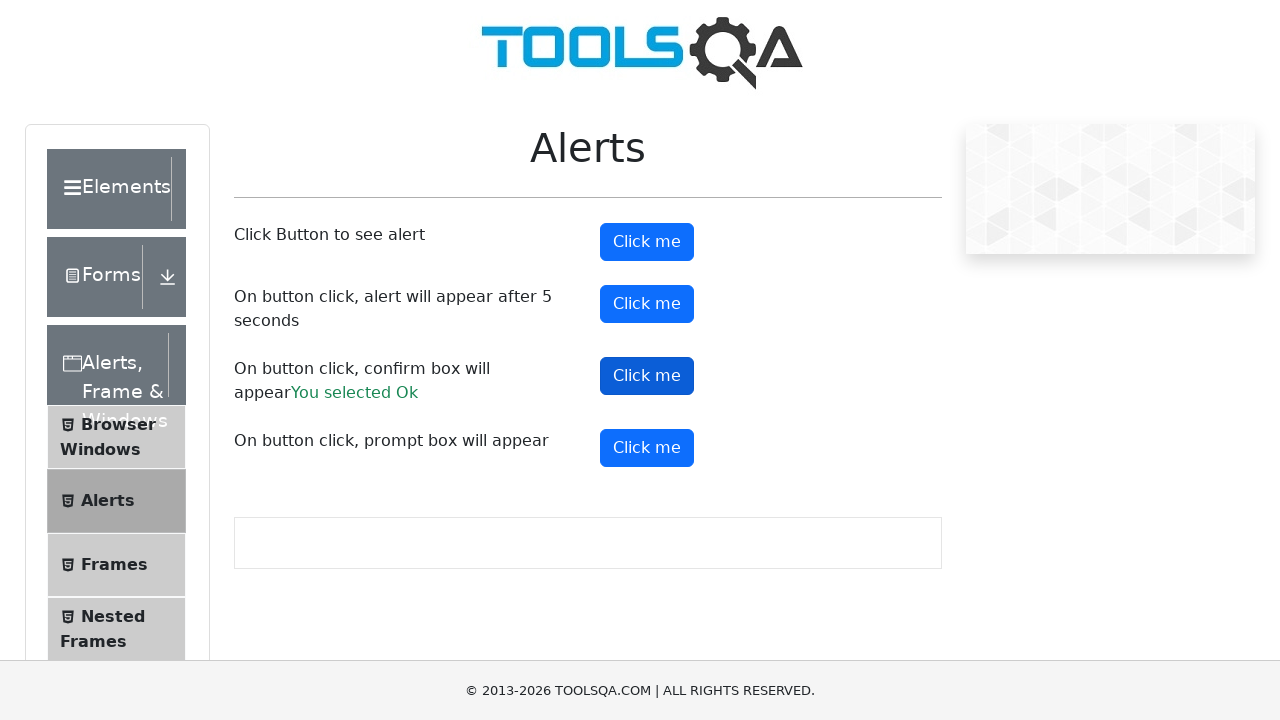

Clicked button to trigger prompt alert at (647, 448) on #promtButton
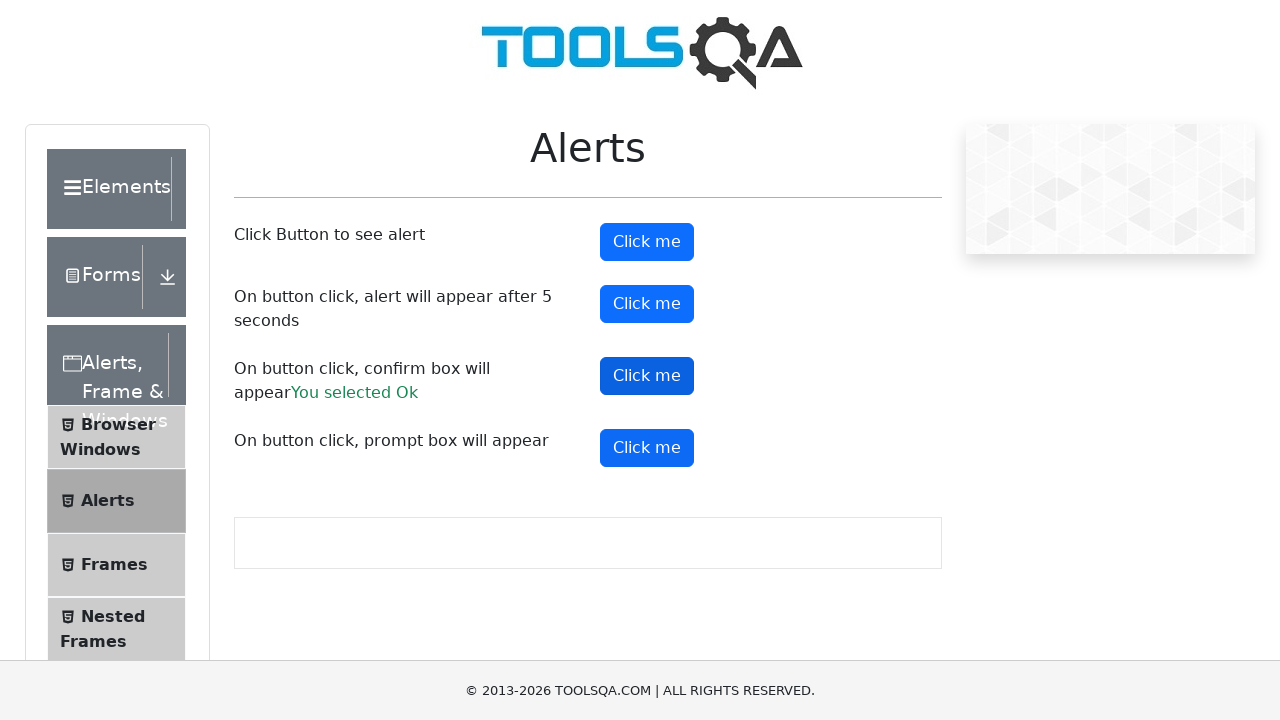

Entered 'manoj' and accepted prompt alert dialog
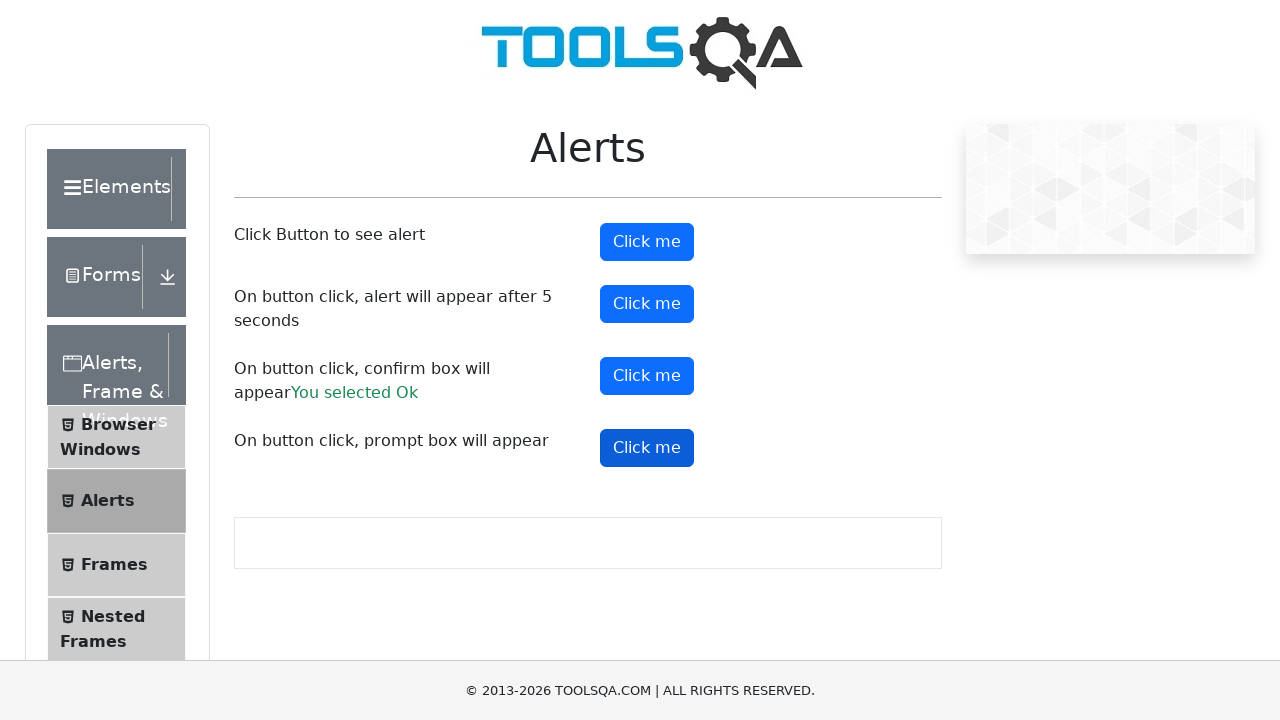

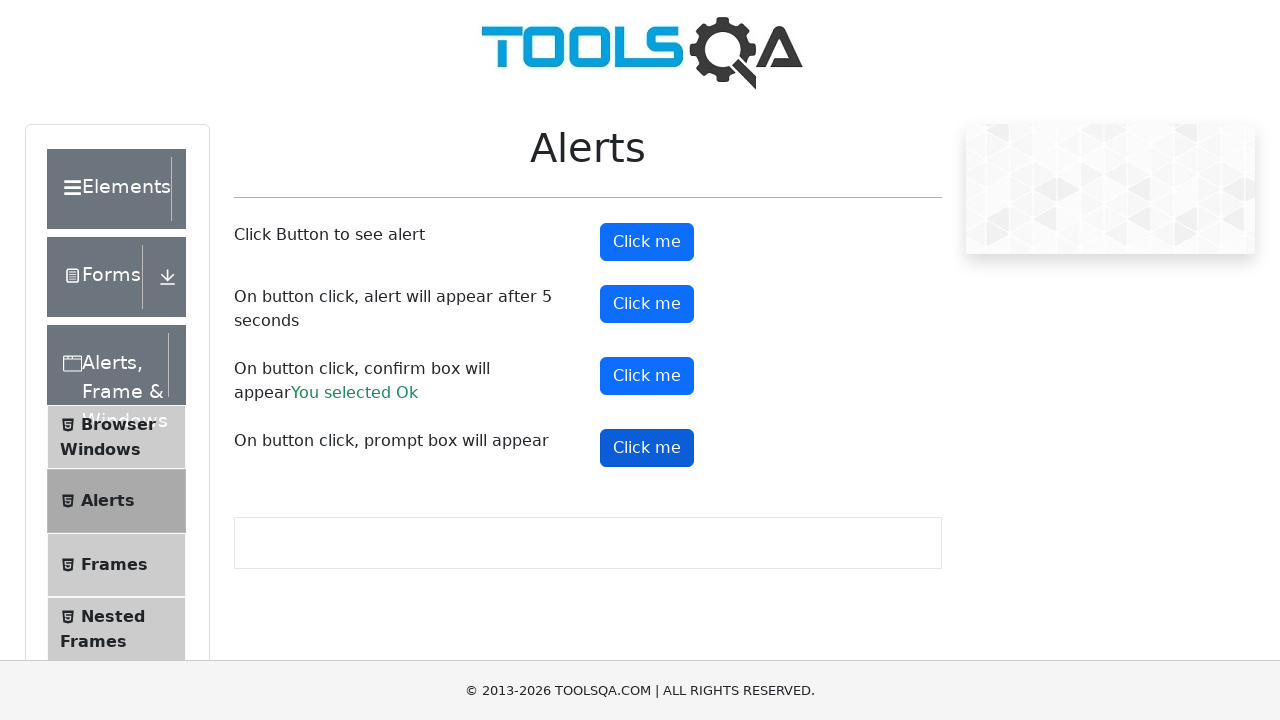